Tests mouse hover functionality by hovering over a user avatar image and clicking on the profile link that appears

Starting URL: https://the-internet.herokuapp.com/hovers

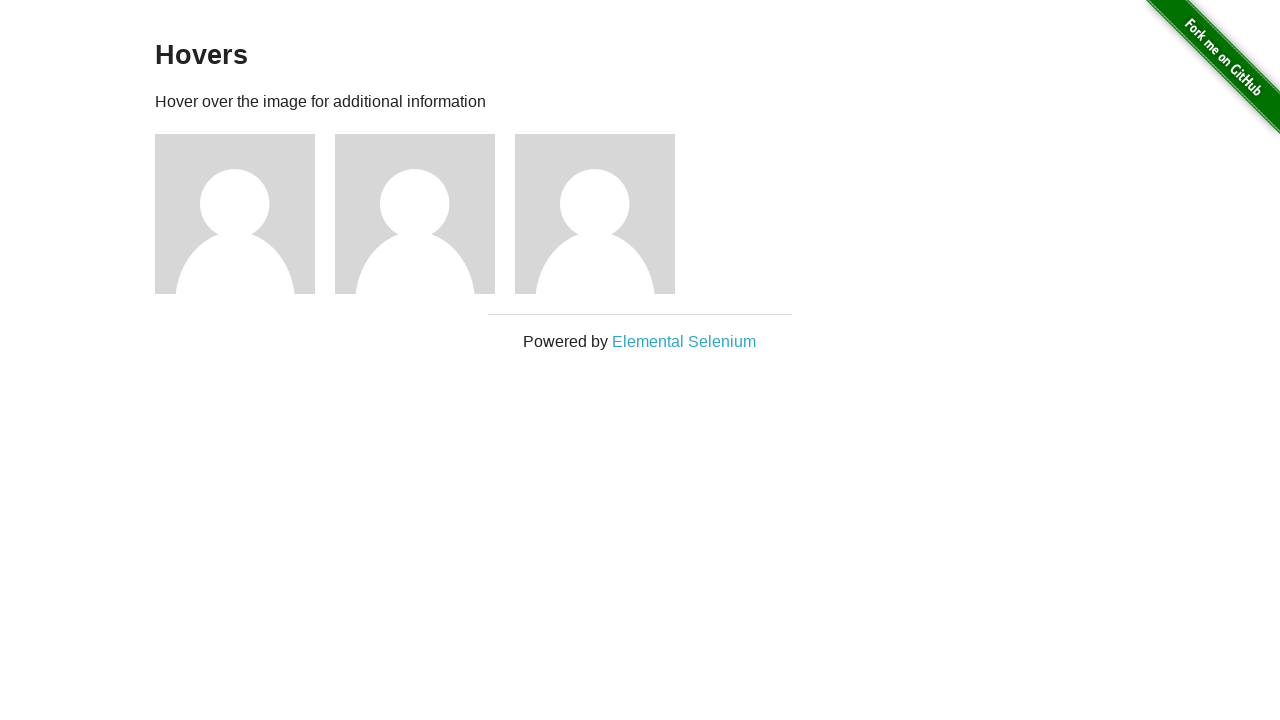

Located the first user avatar image
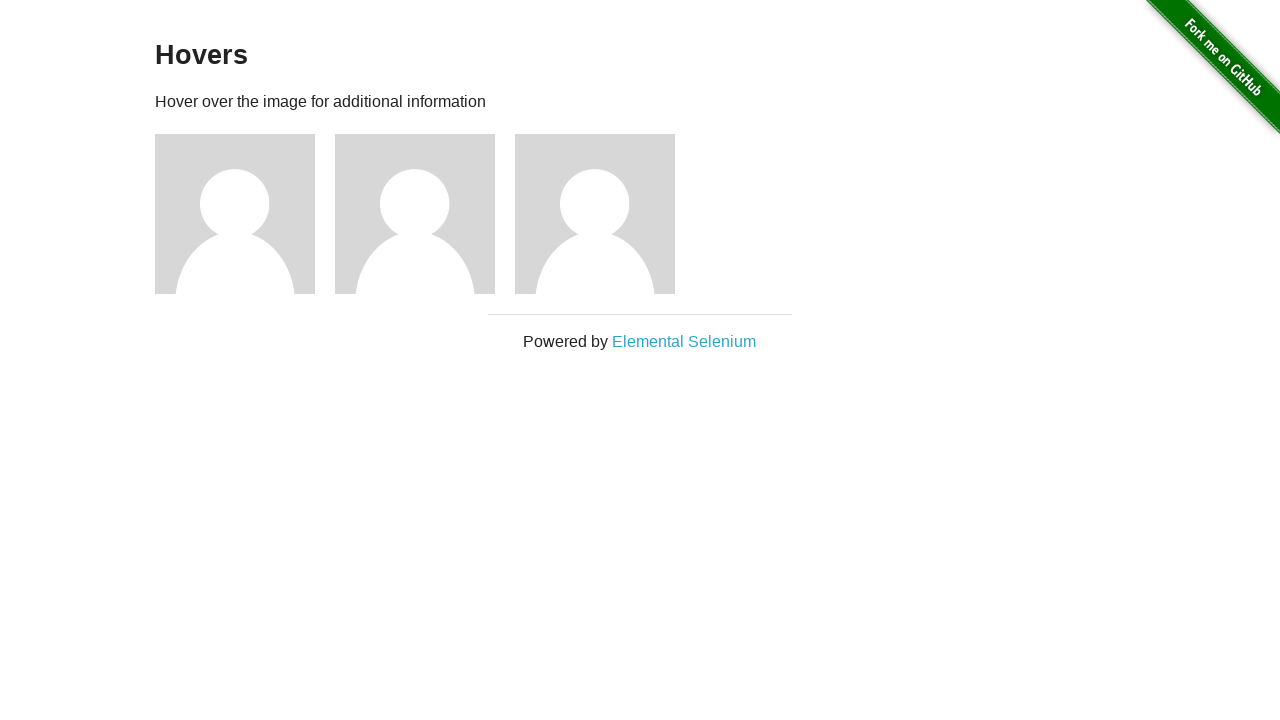

Hovered over the user avatar to reveal hidden profile link at (235, 214) on img[alt='User Avatar'] >> nth=0
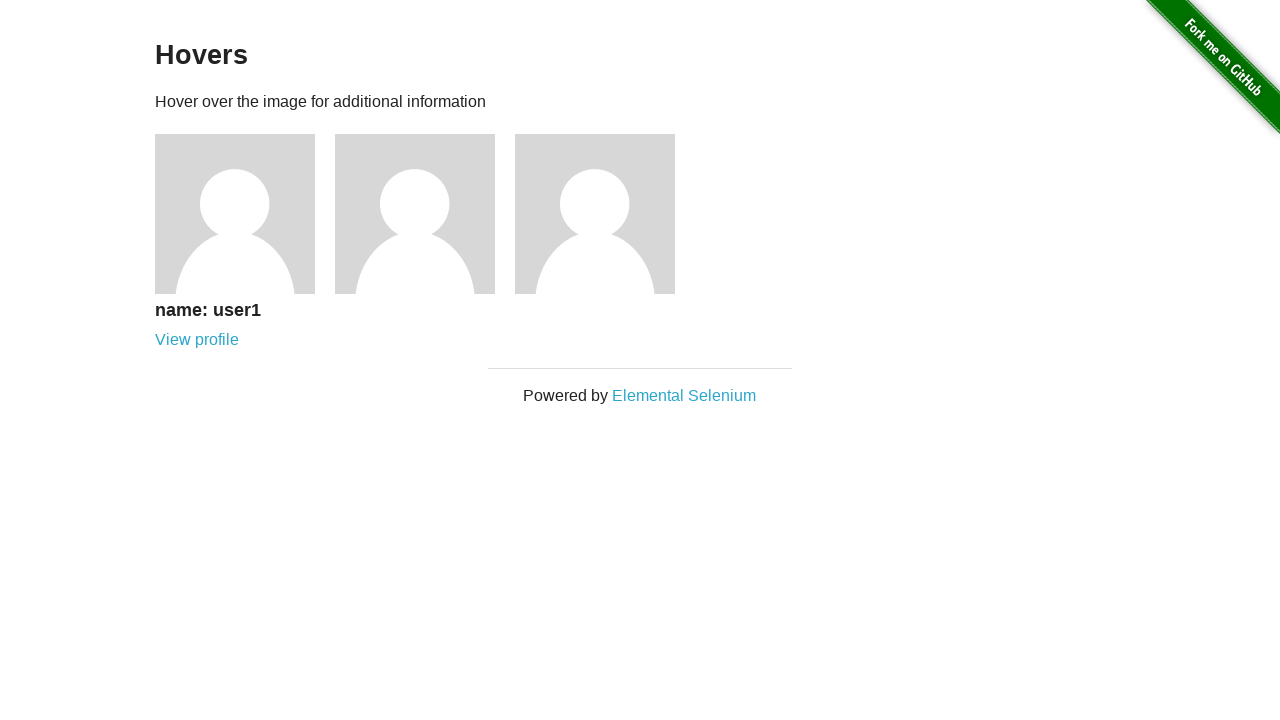

Clicked on the profile link that appeared after hovering at (197, 340) on a[href='/users/1']
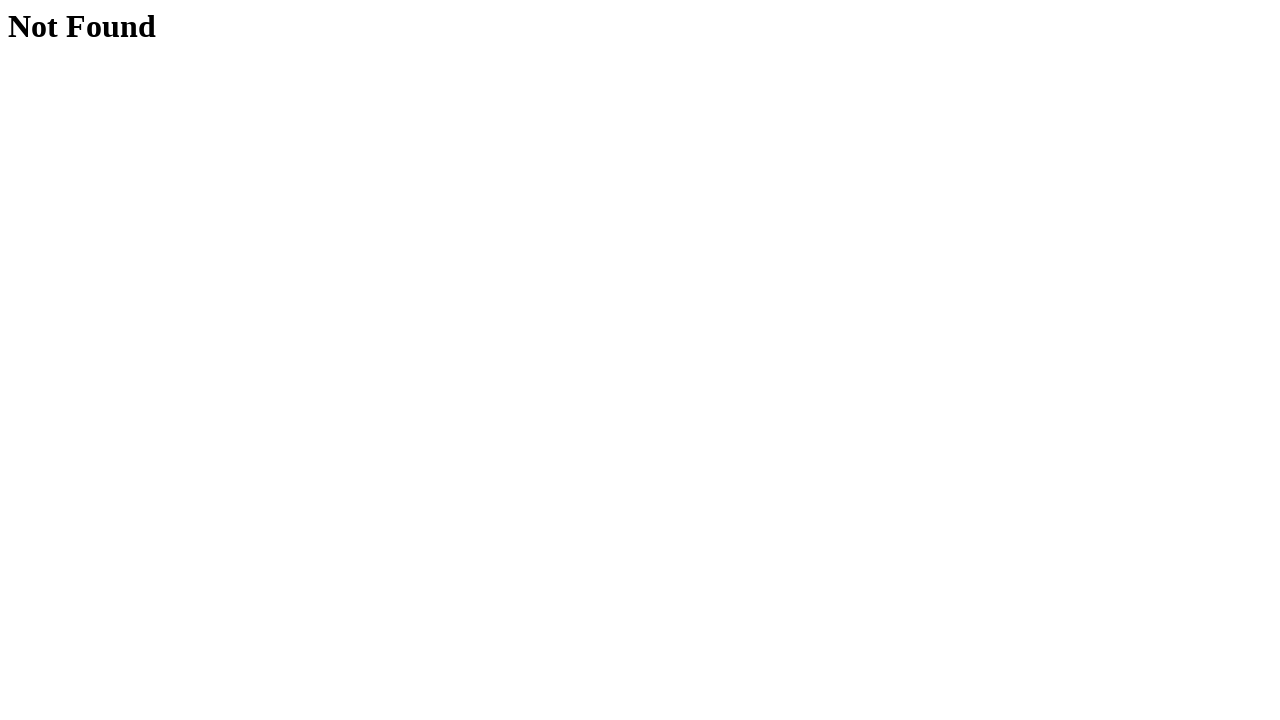

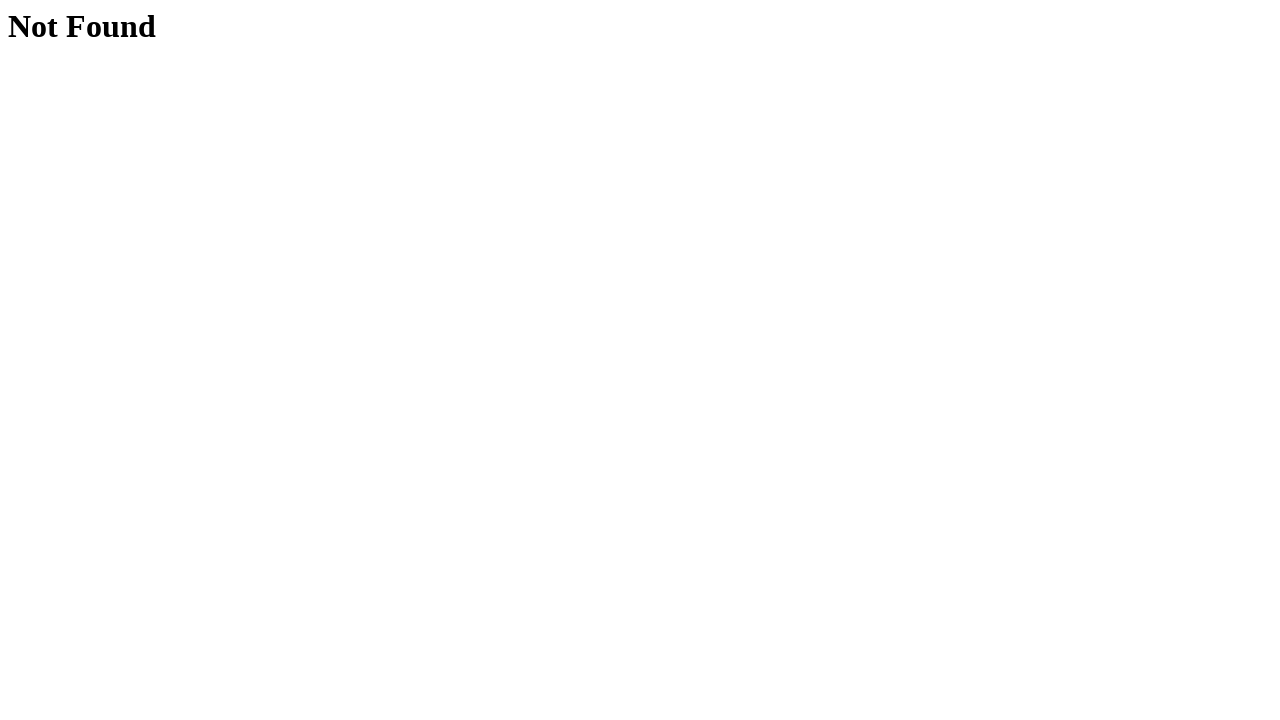